Tests trip type selection by switching from Round Trip to One Way

Starting URL: https://usbair.com/

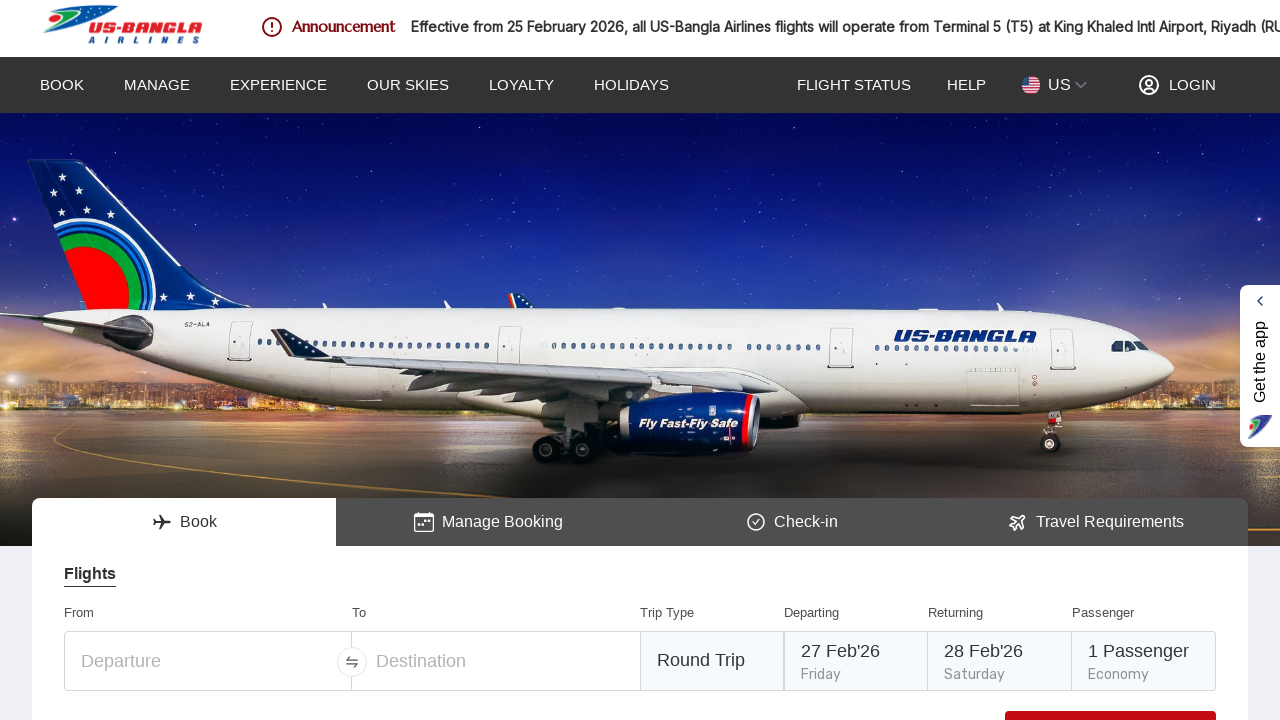

Clicked on Round Trip dropdown at (712, 660) on xpath=//div[contains(text(),'Round Trip')]
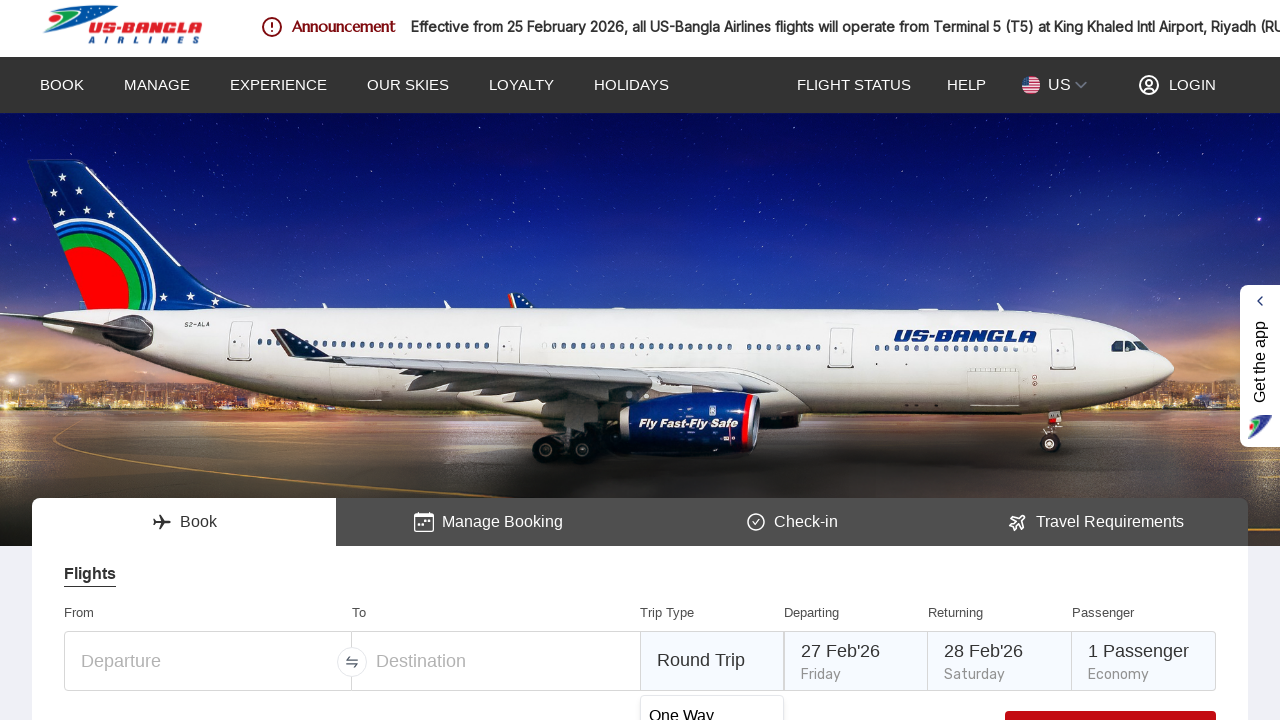

Selected One Way option from dropdown at (712, 700) on xpath=//div[normalize-space()='One Way']
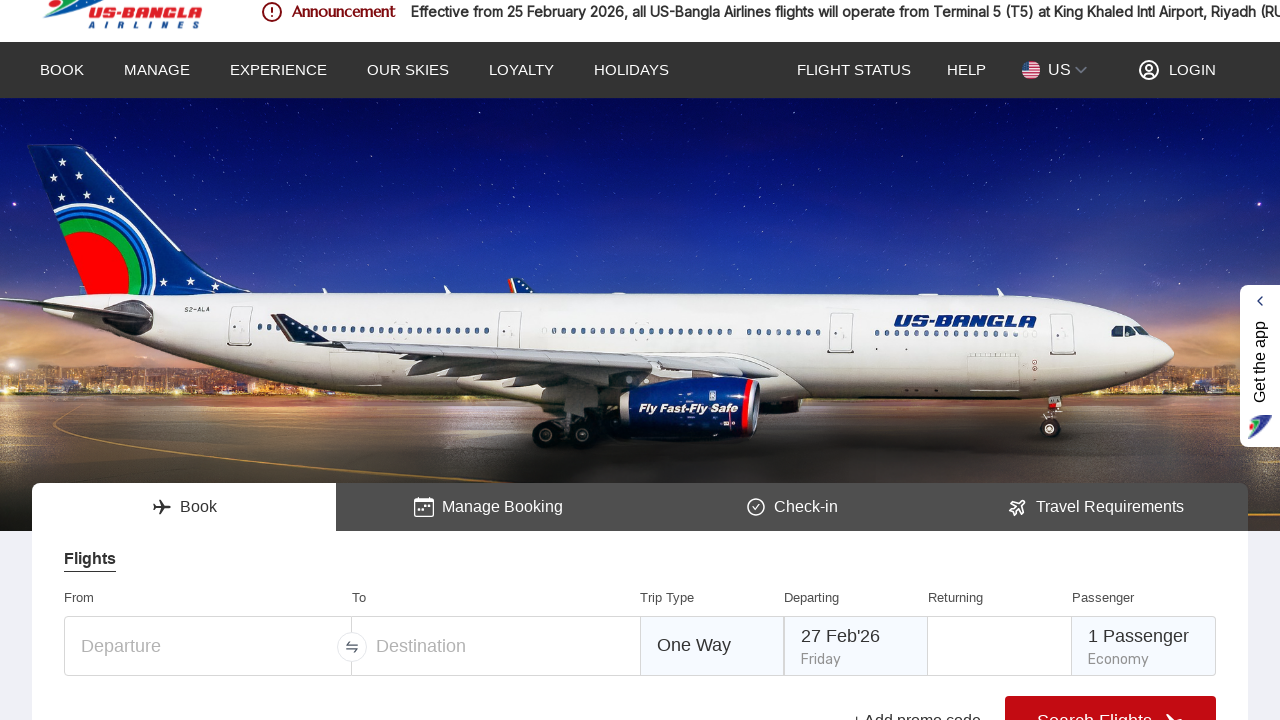

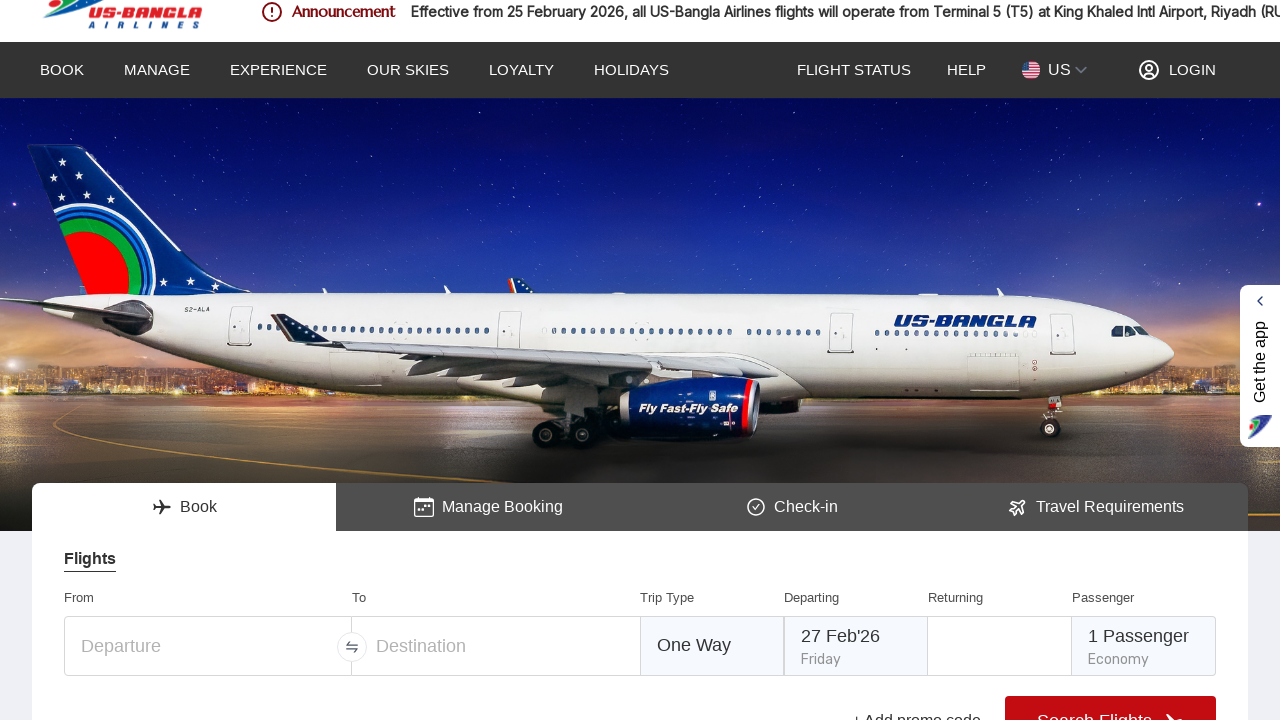